Tests multiple window handling by clicking a link that opens a new window and switching to it

Starting URL: https://the-internet.herokuapp.com/windows

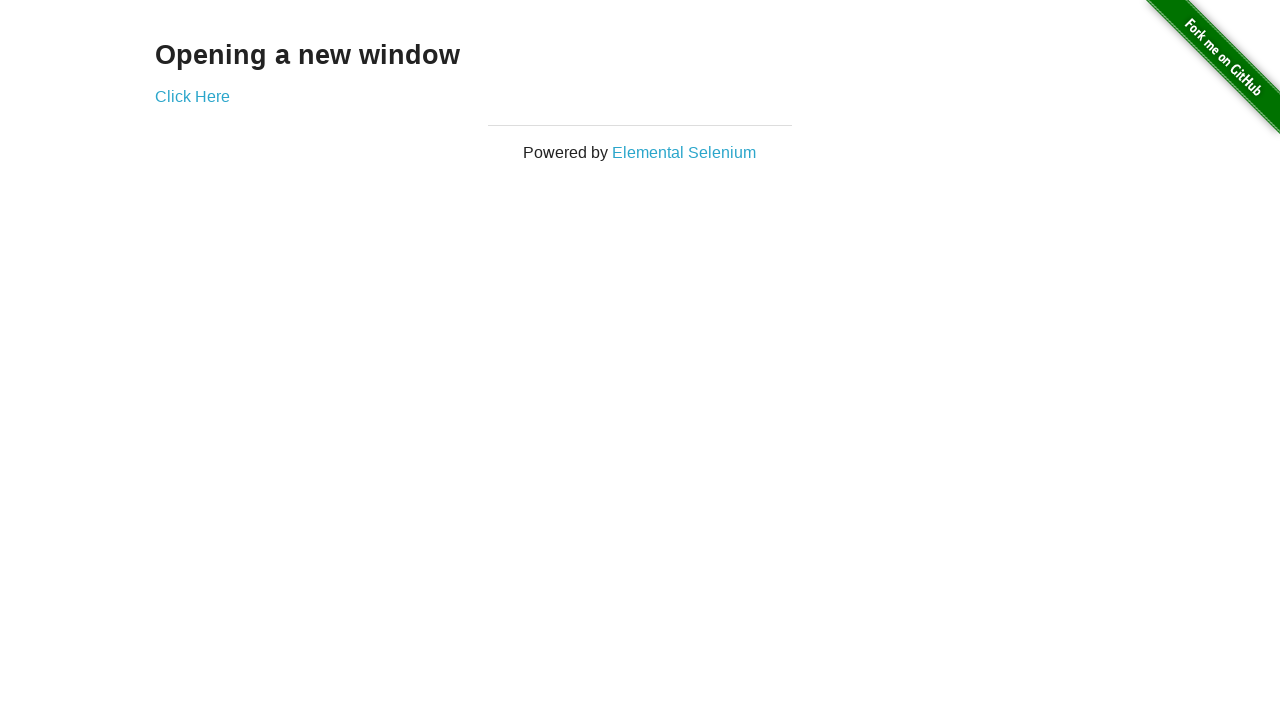

Clicked 'Click Here' link to open new window at (192, 96) on text=Click Here
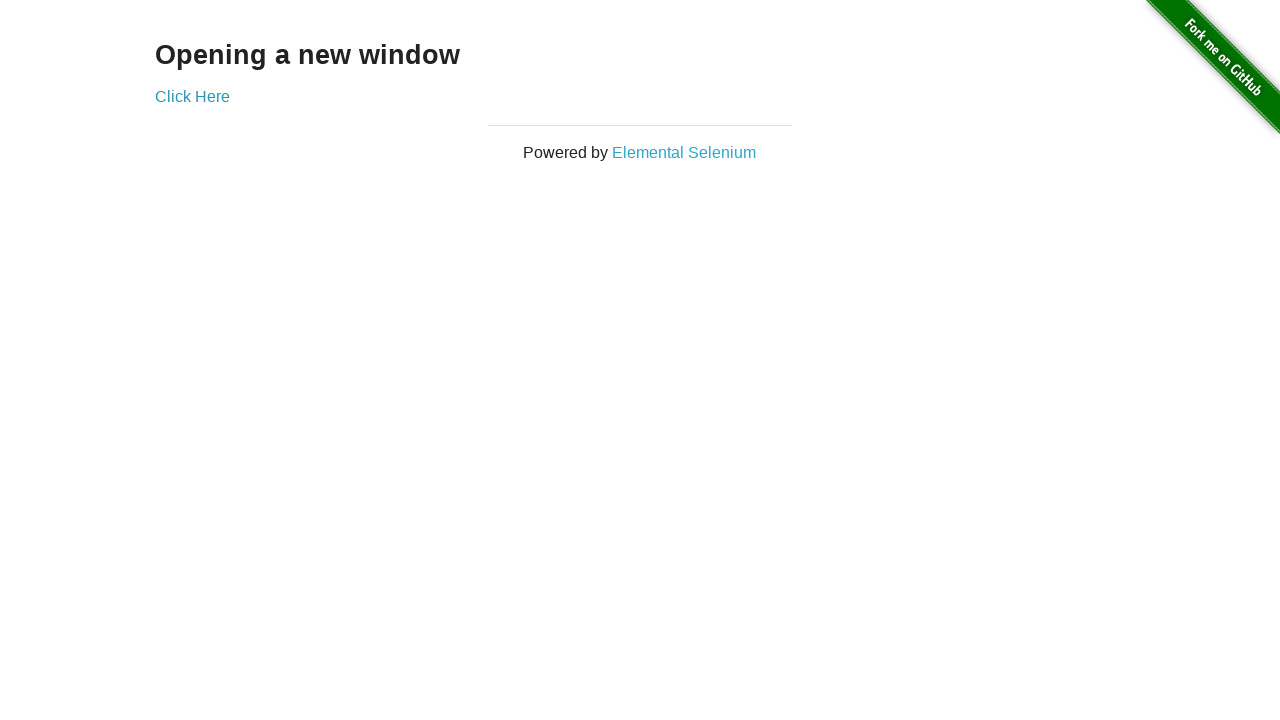

Captured new window/tab reference
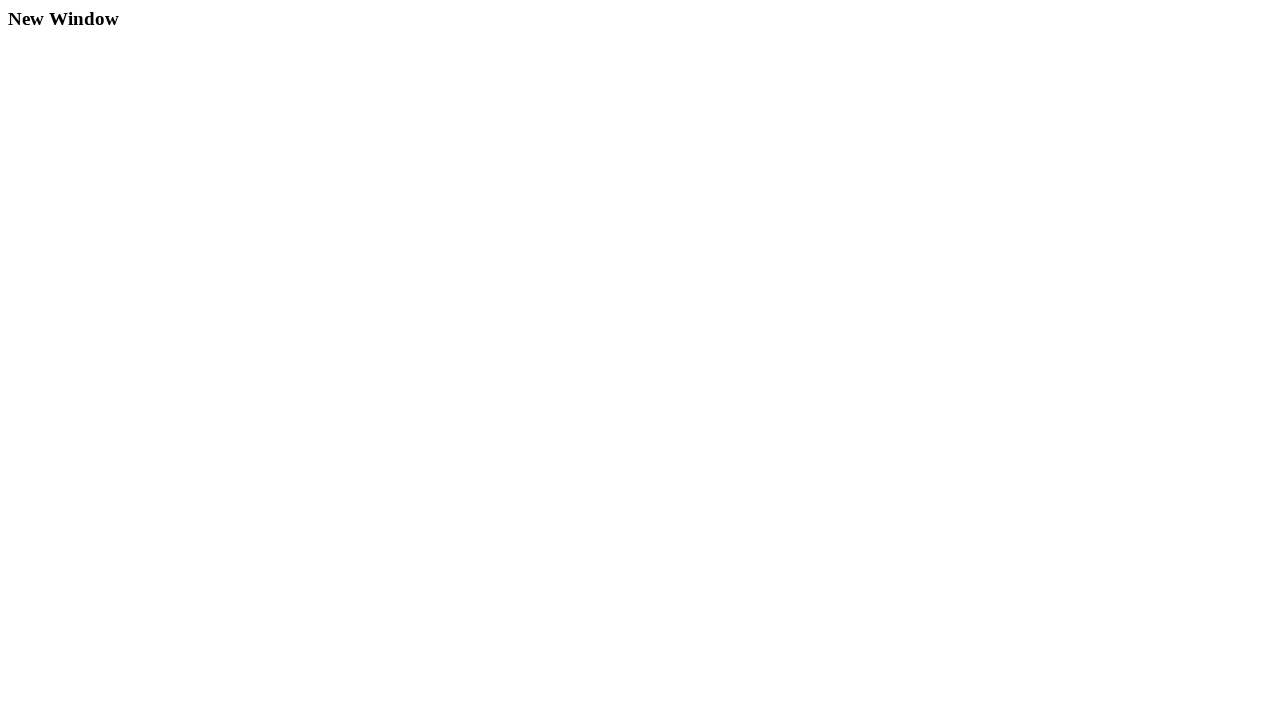

New window finished loading
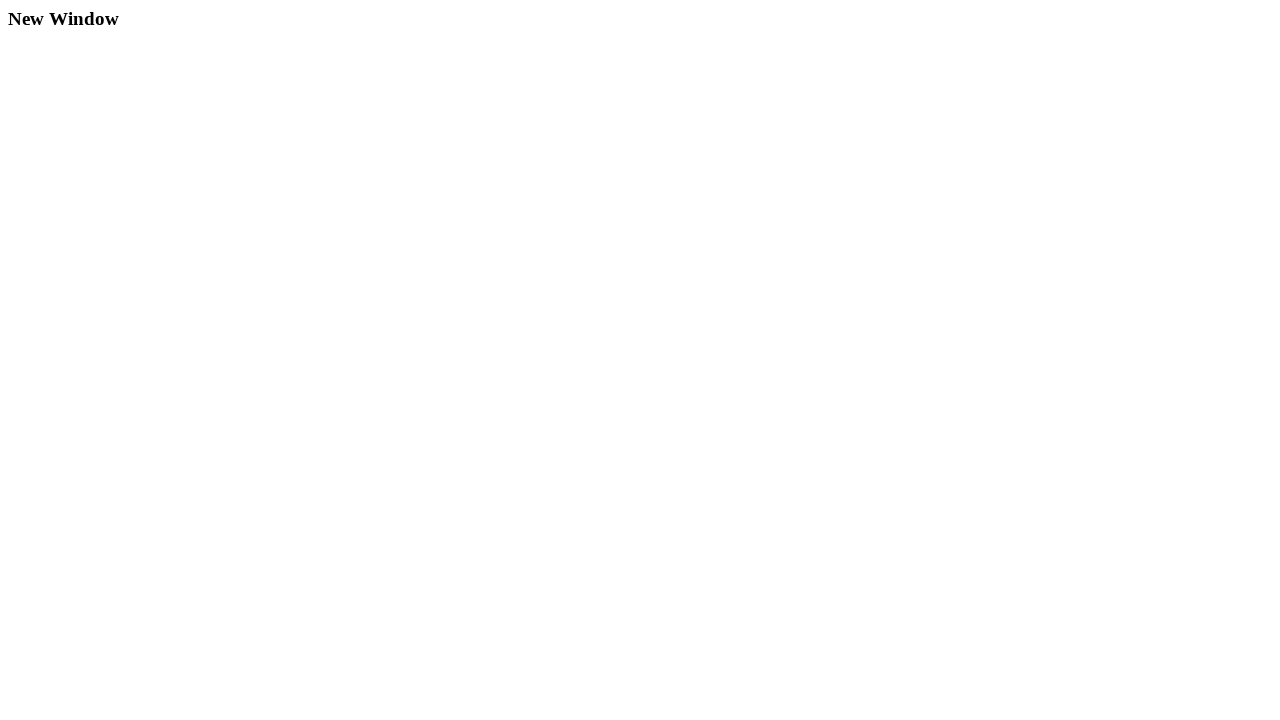

Verified example content is visible in new window
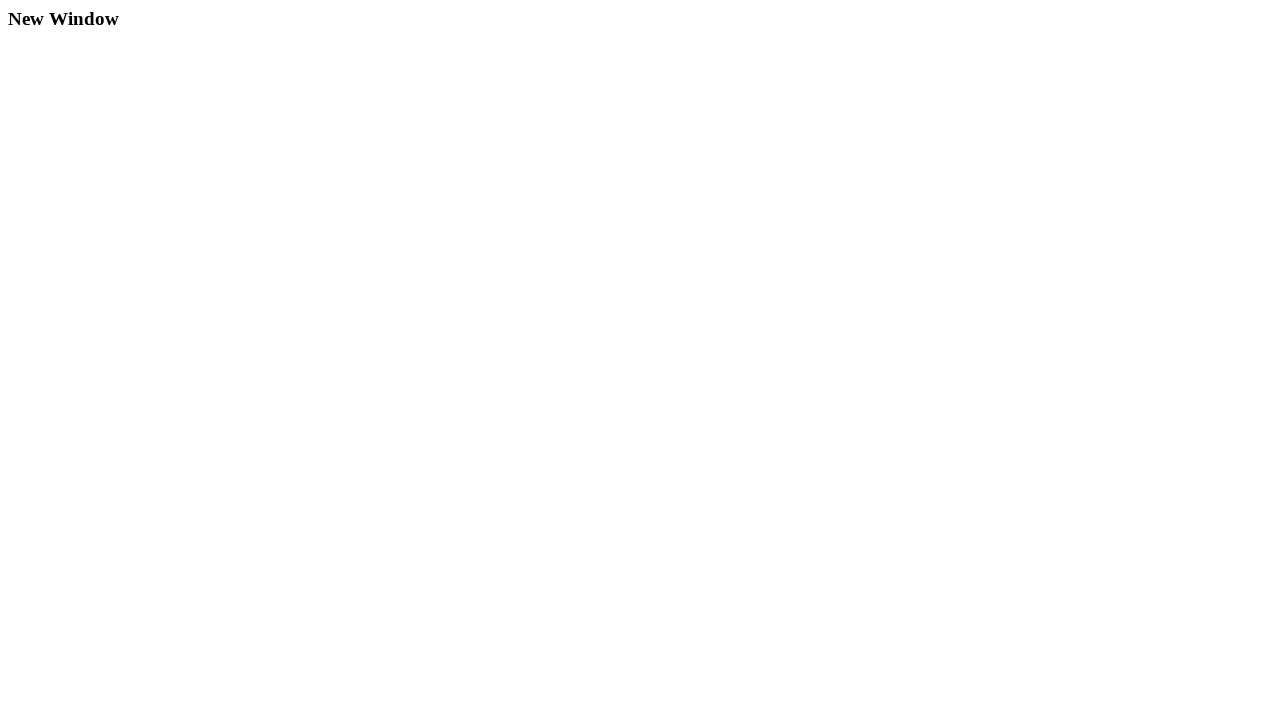

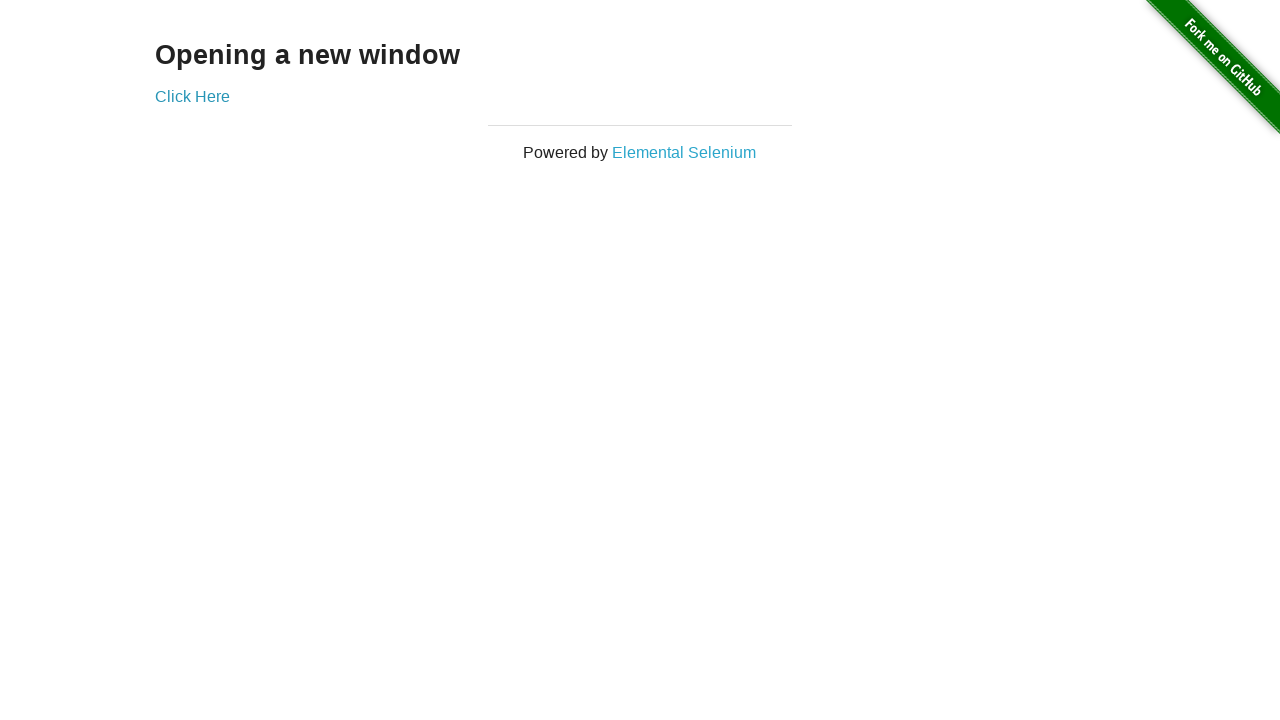